Tests keyboard key press functionality by sending the tab key globally (without targeting a specific element) and verifying the displayed result text shows the correct key was pressed.

Starting URL: http://the-internet.herokuapp.com/key_presses

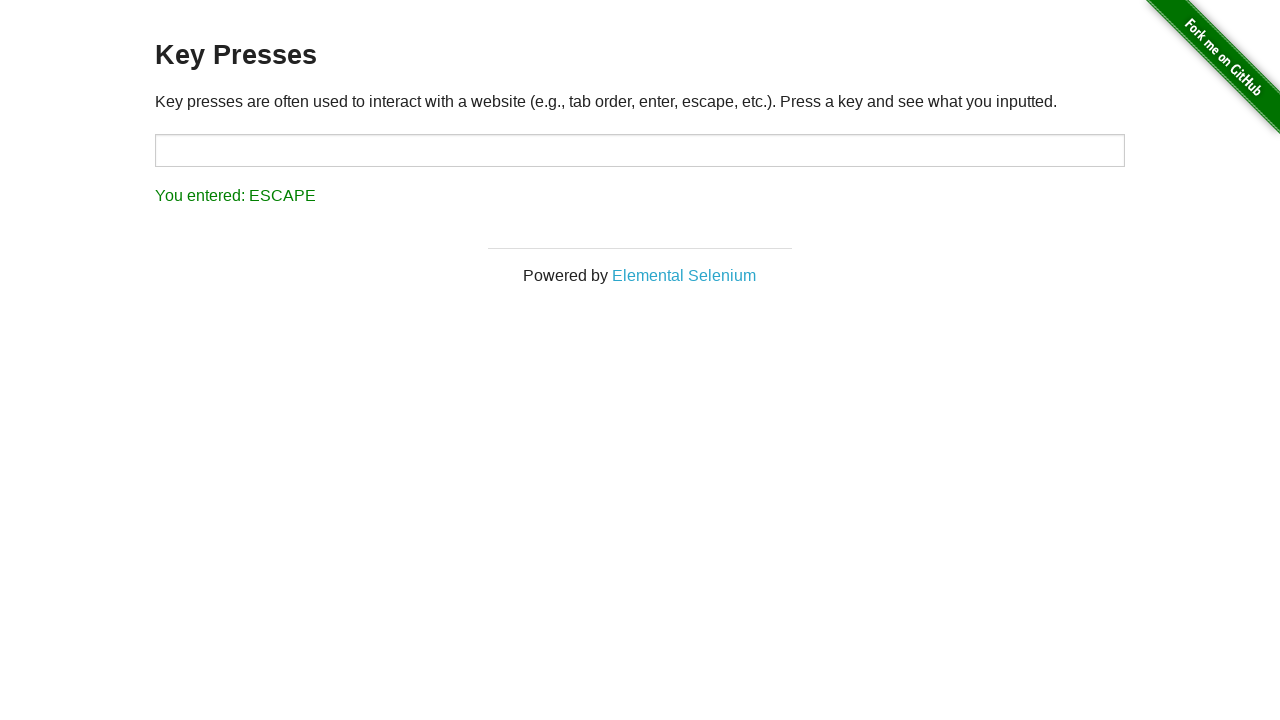

Pressed Tab key globally on the page
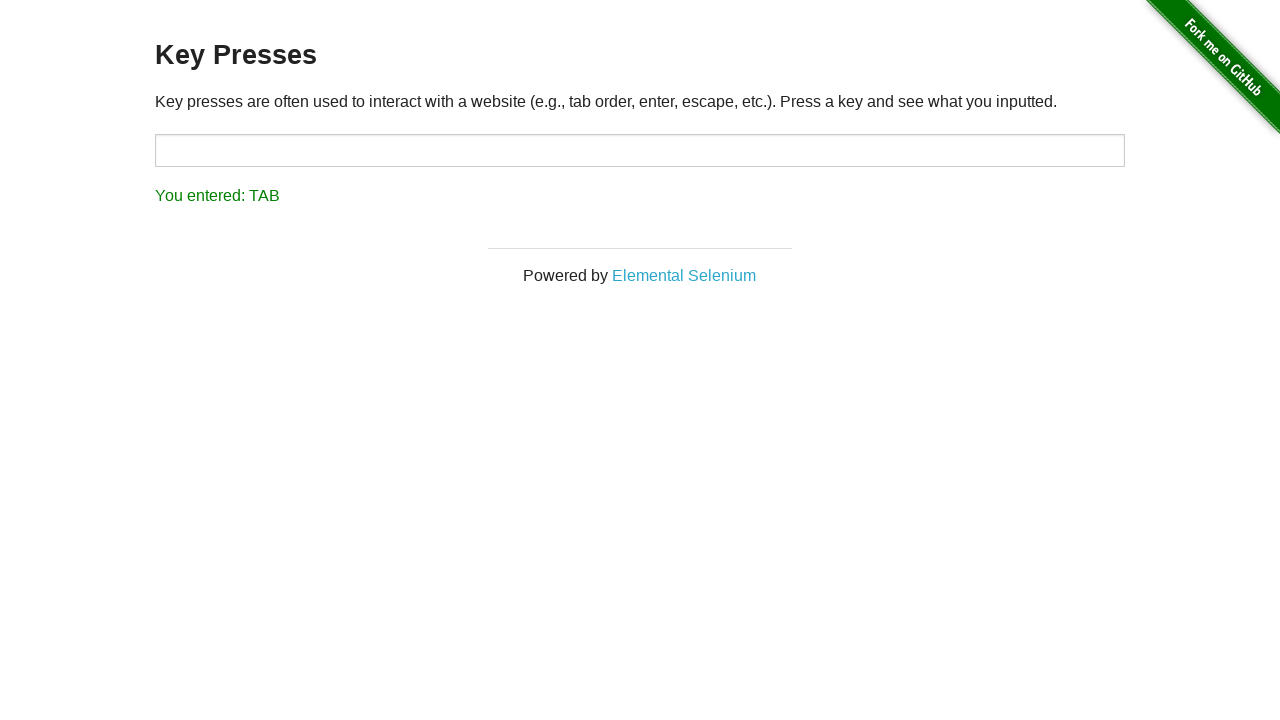

Waited for result element to be visible
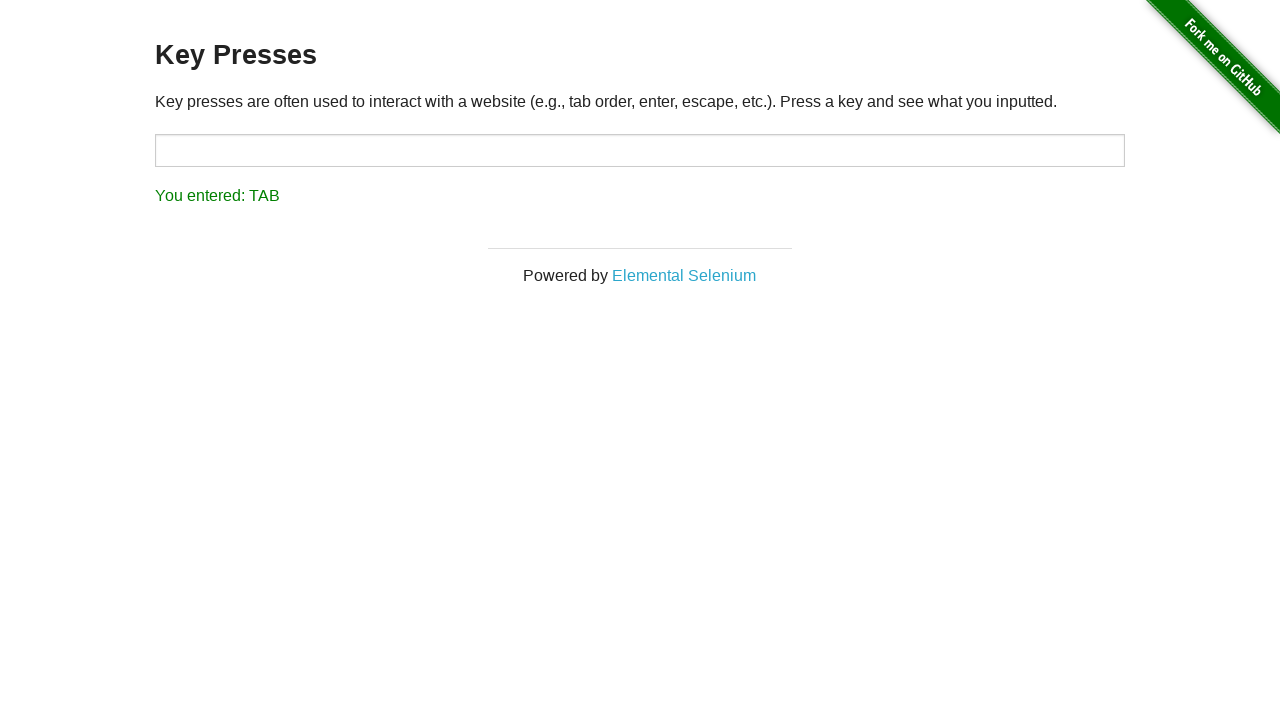

Retrieved result text content
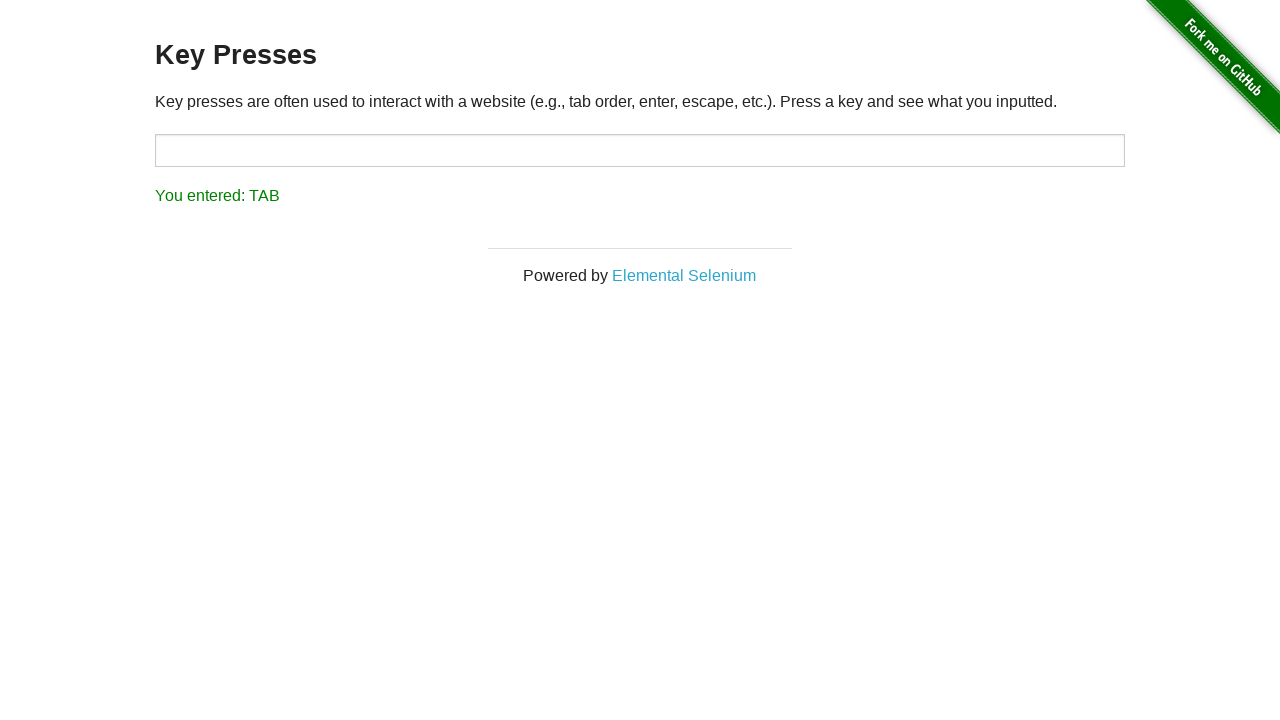

Verified result text shows 'You entered: TAB'
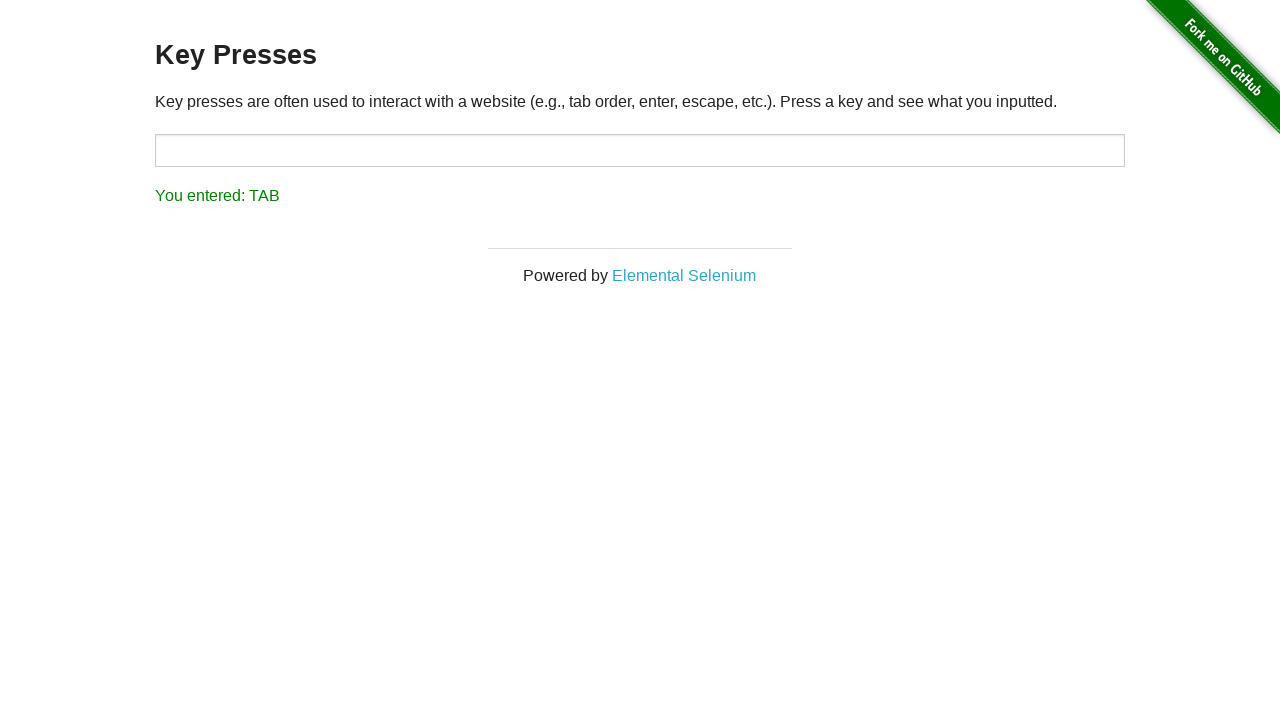

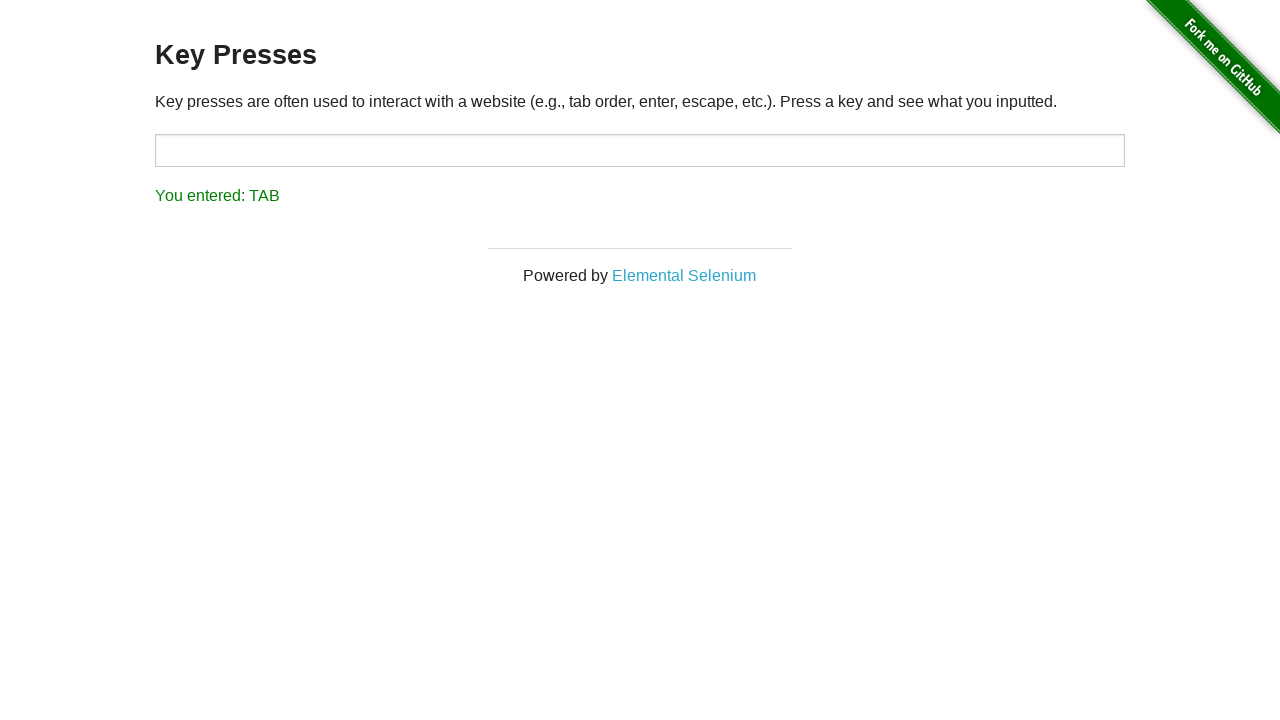